Tests scrolling functionality on the Azure Microsoft homepage by locating a DevOps element and scrolling to the bottom of the page using JavaScript execution.

Starting URL: https://azure.microsoft.com/en-us/

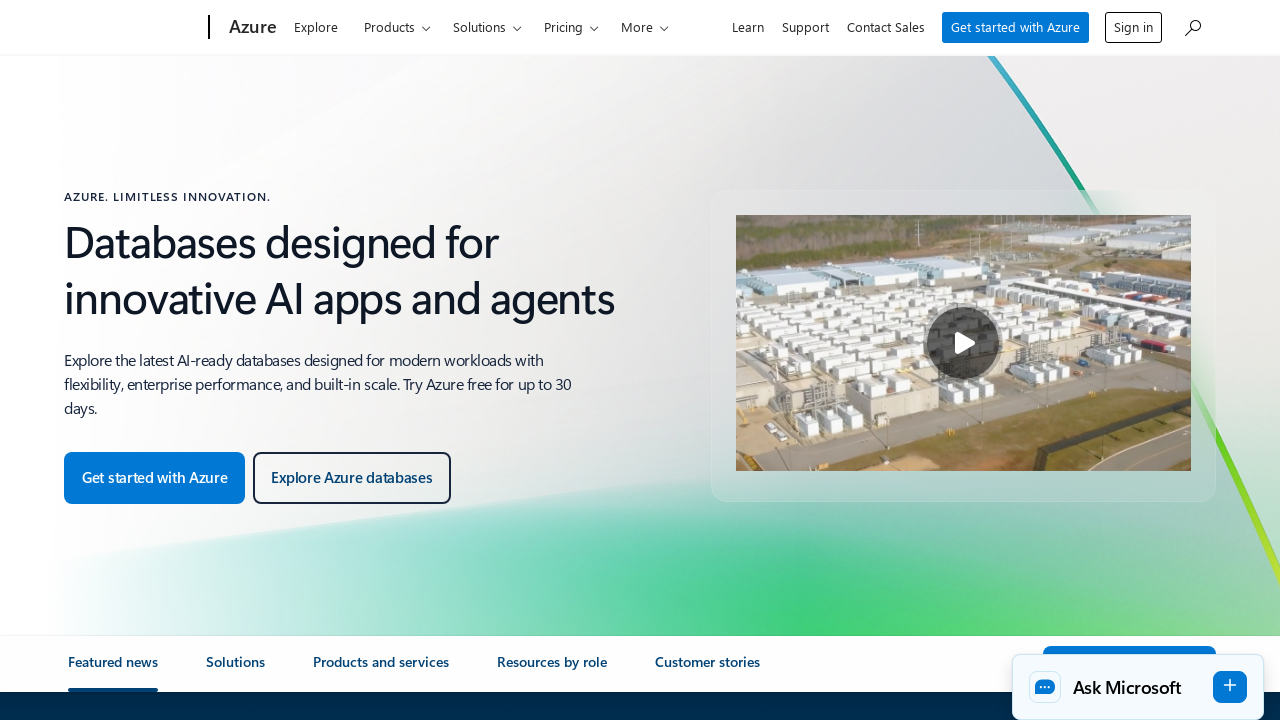

Located DevOps heading element
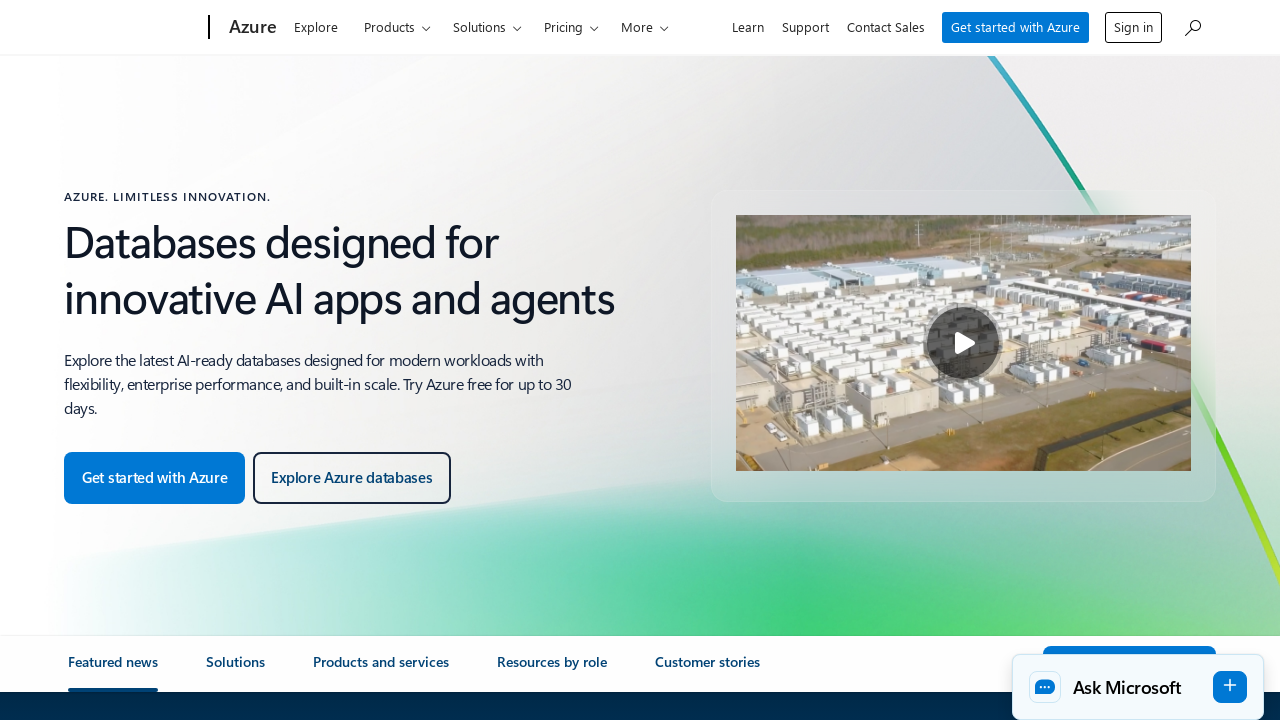

Scrolled to the bottom of the page using JavaScript
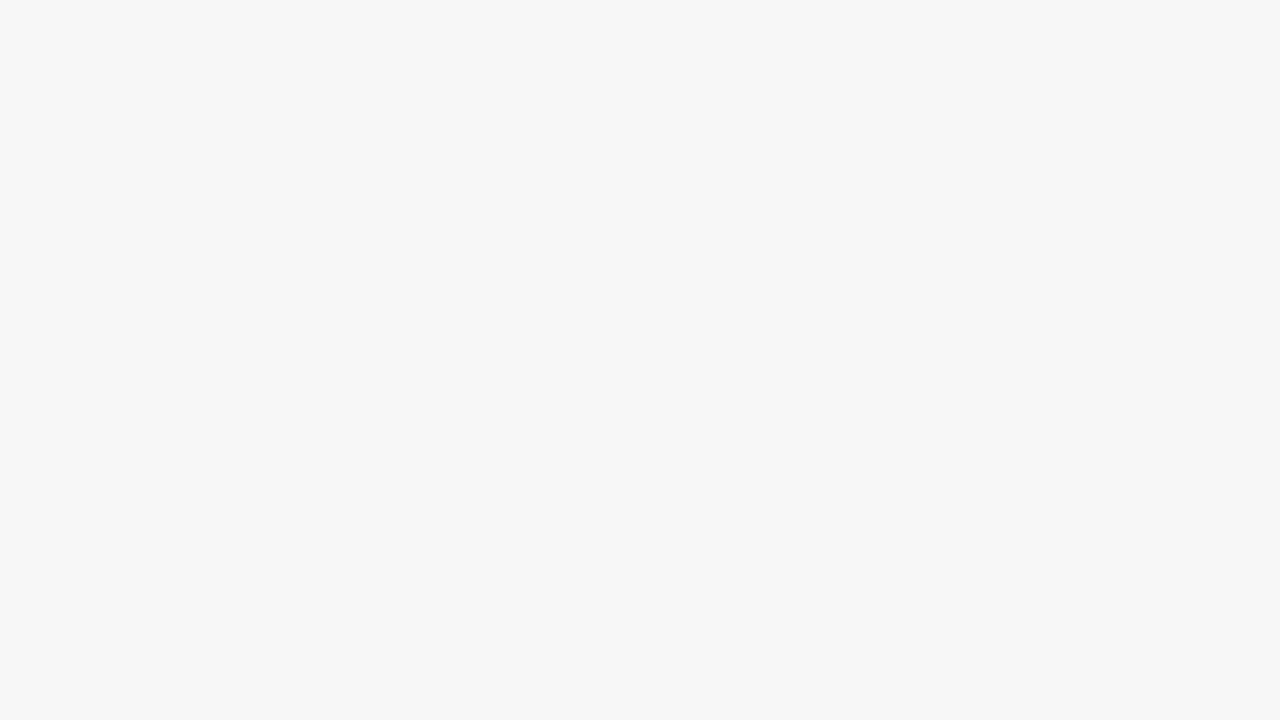

Waited 1 second for lazy-loaded content to load
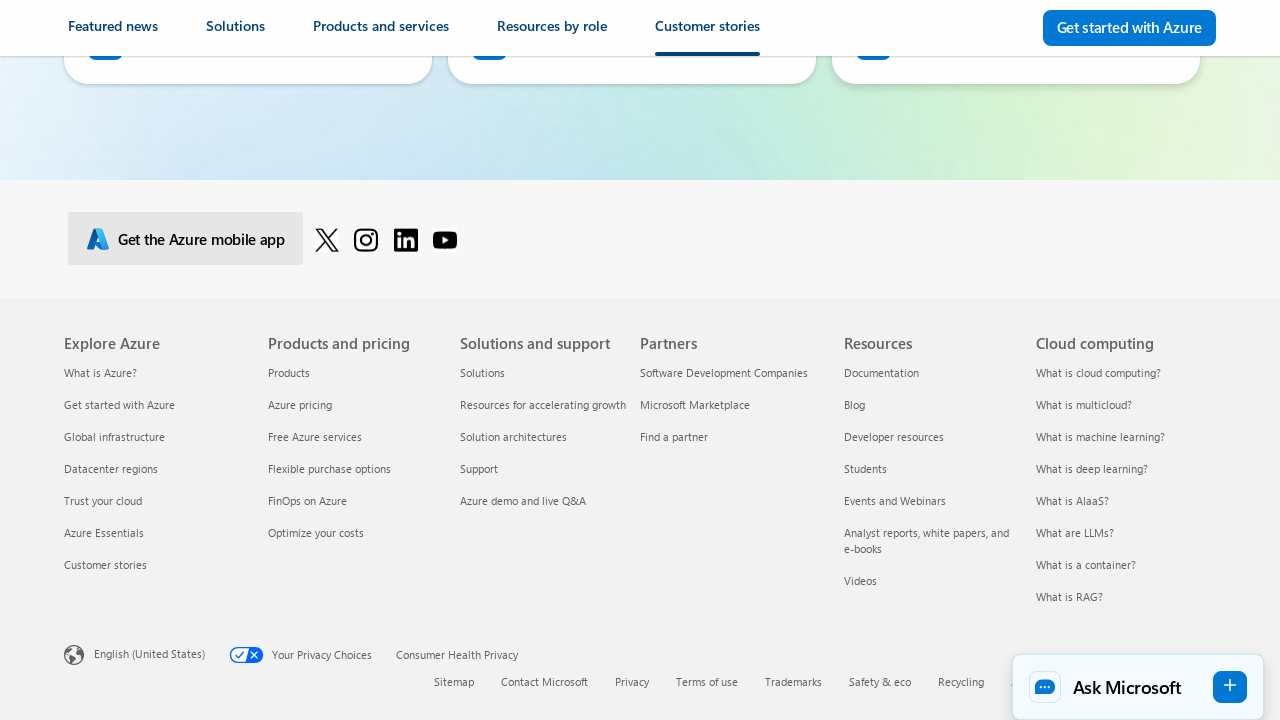

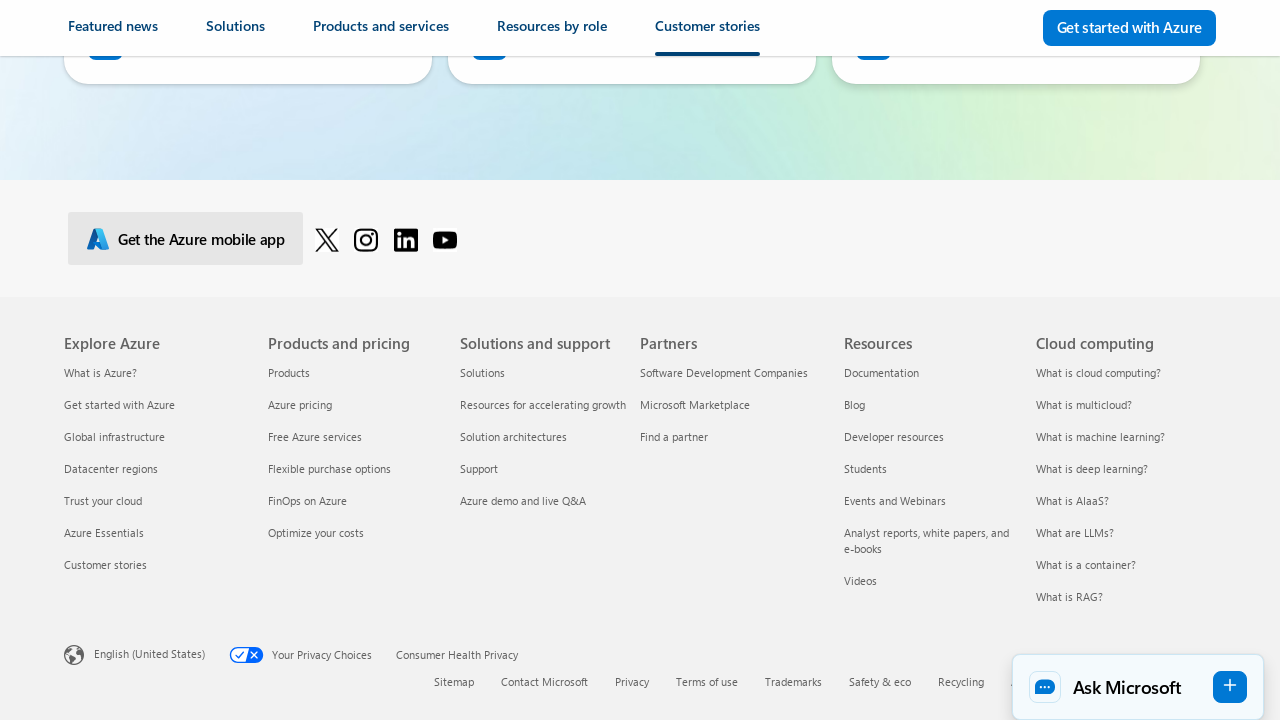